Waits for a price to reach $100, clicks a button, then solves a mathematical challenge by calculating a logarithmic expression and submitting the answer

Starting URL: https://suninjuly.github.io/explicit_wait2.html

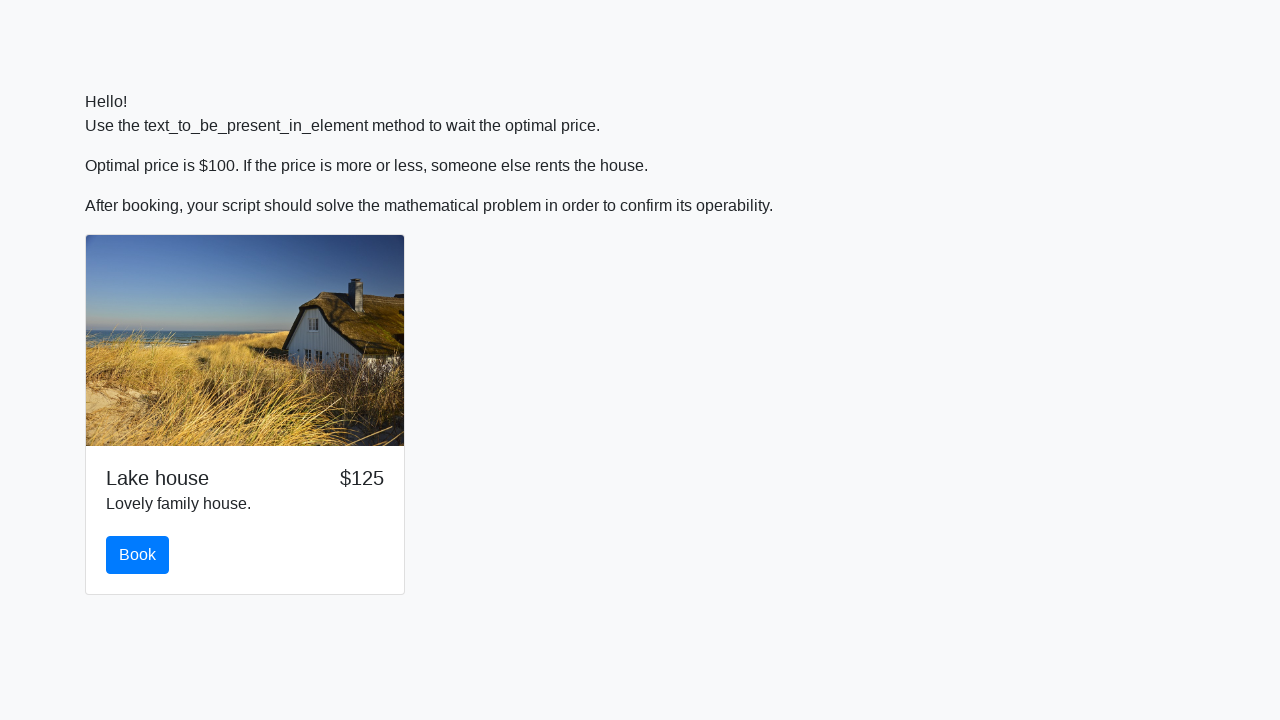

Waited for price to reach $100
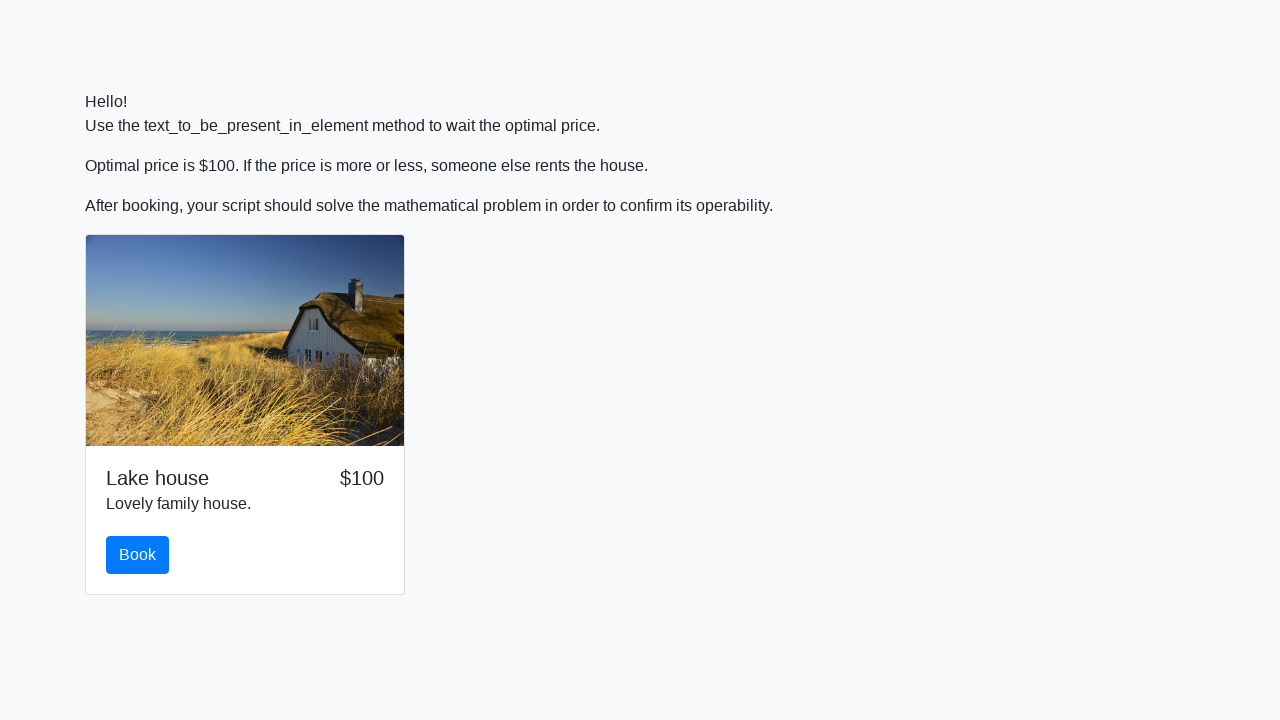

Clicked the book button at (138, 555) on button.btn.btn-primary
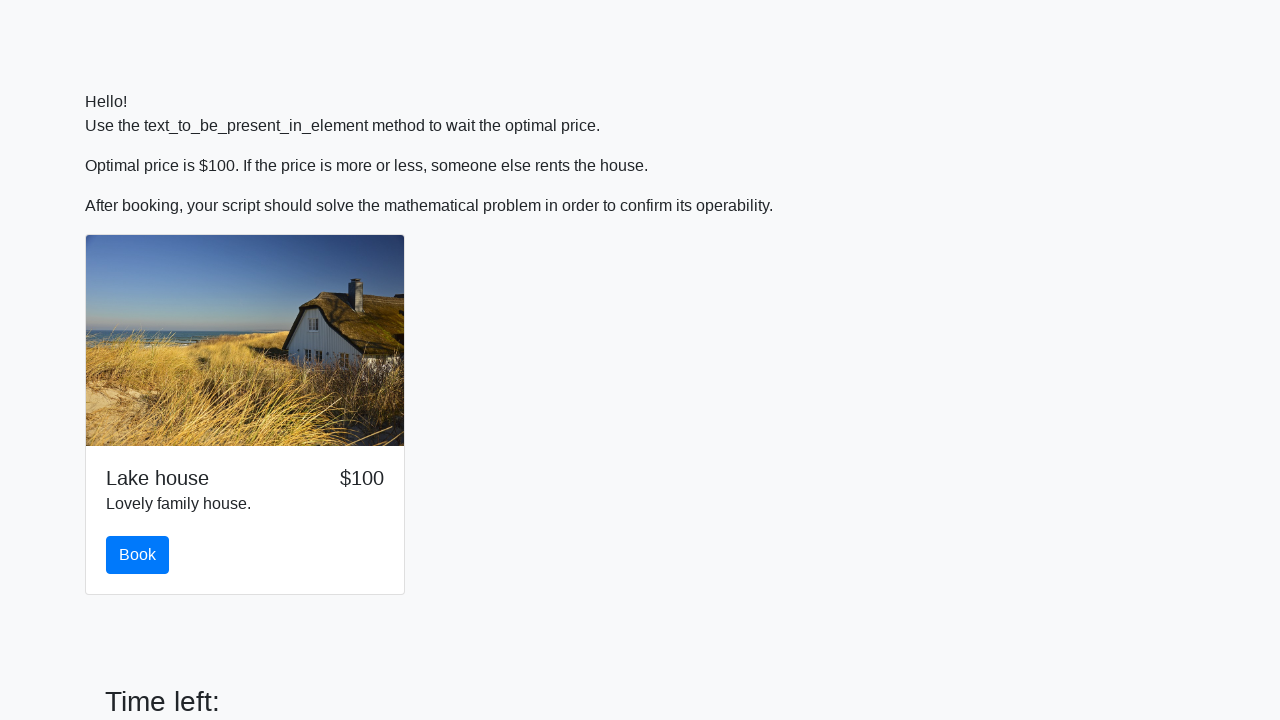

Retrieved input value for calculation: 256
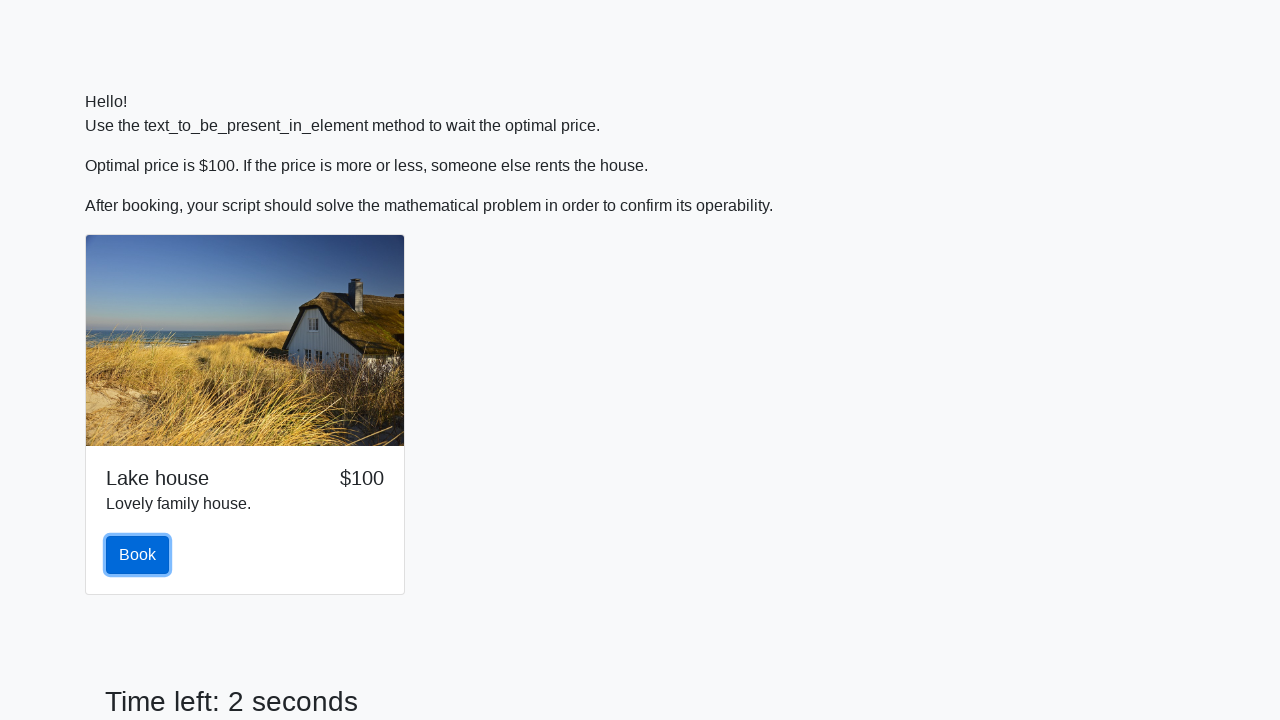

Calculated logarithmic expression result: 2.4841143701244004
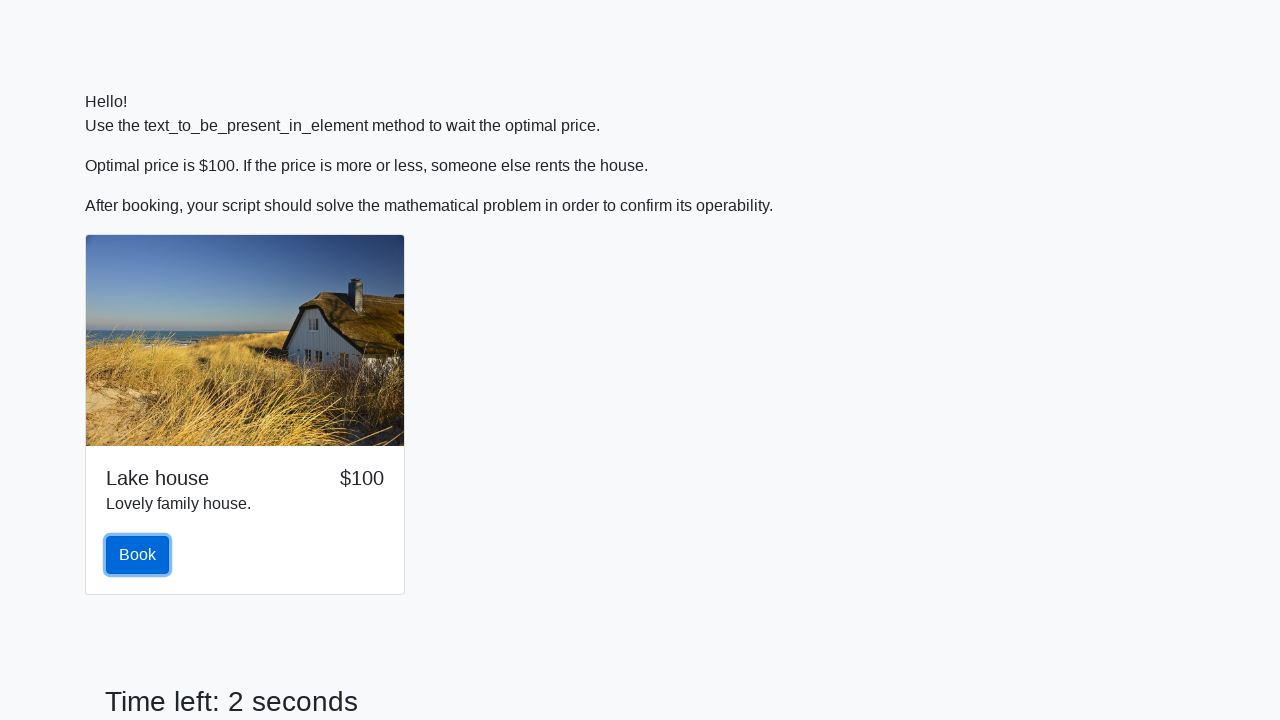

Filled answer field with calculated value on input#answer
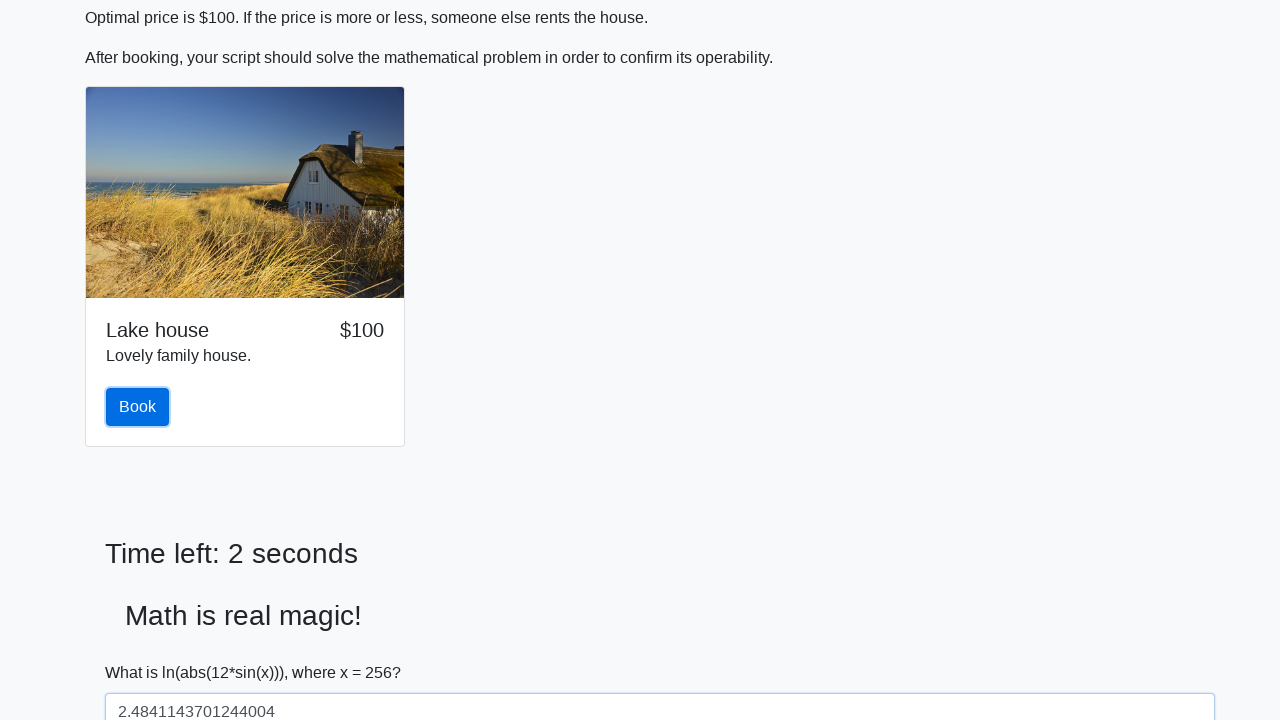

Clicked solve button to submit the answer at (143, 651) on button#solve
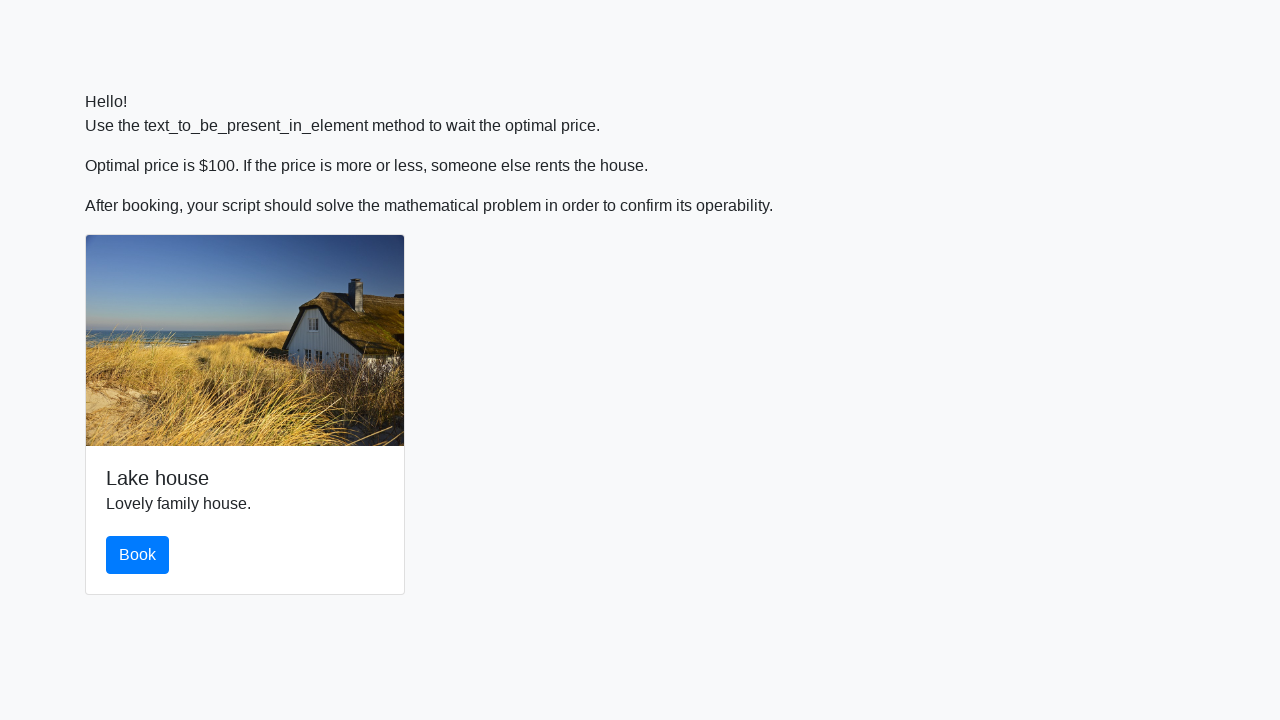

Set up dialog handler to accept alerts
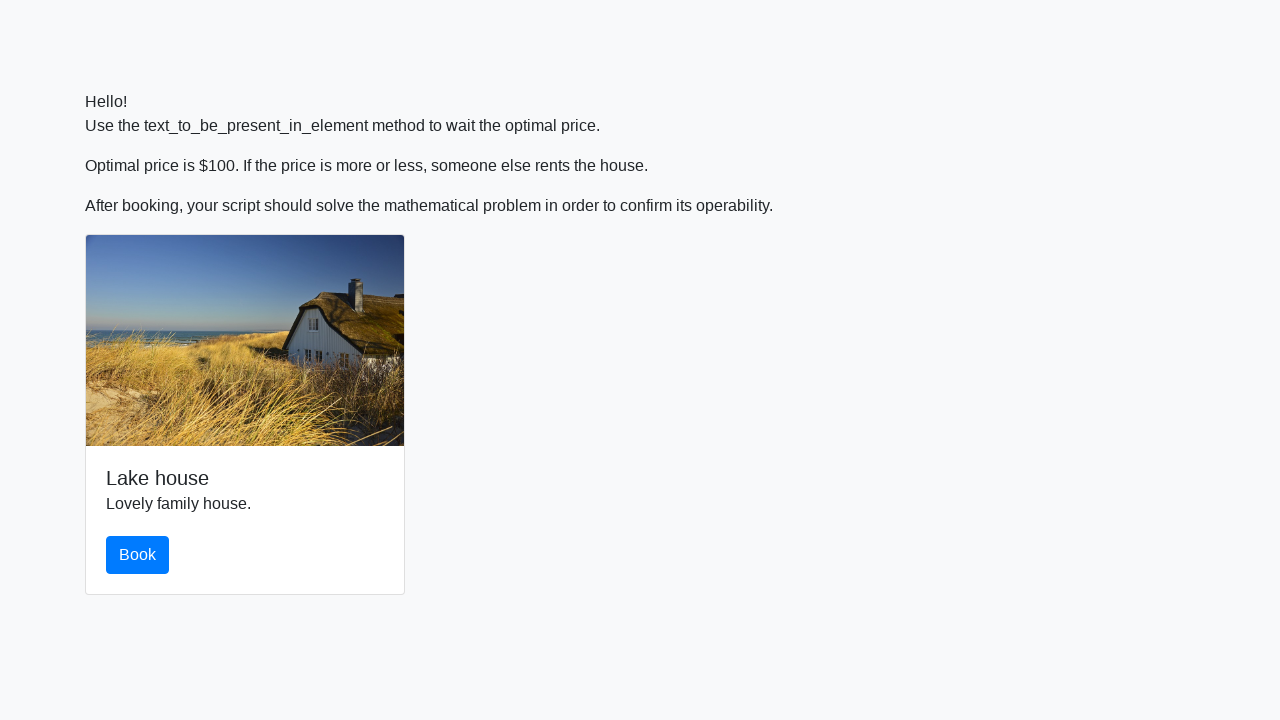

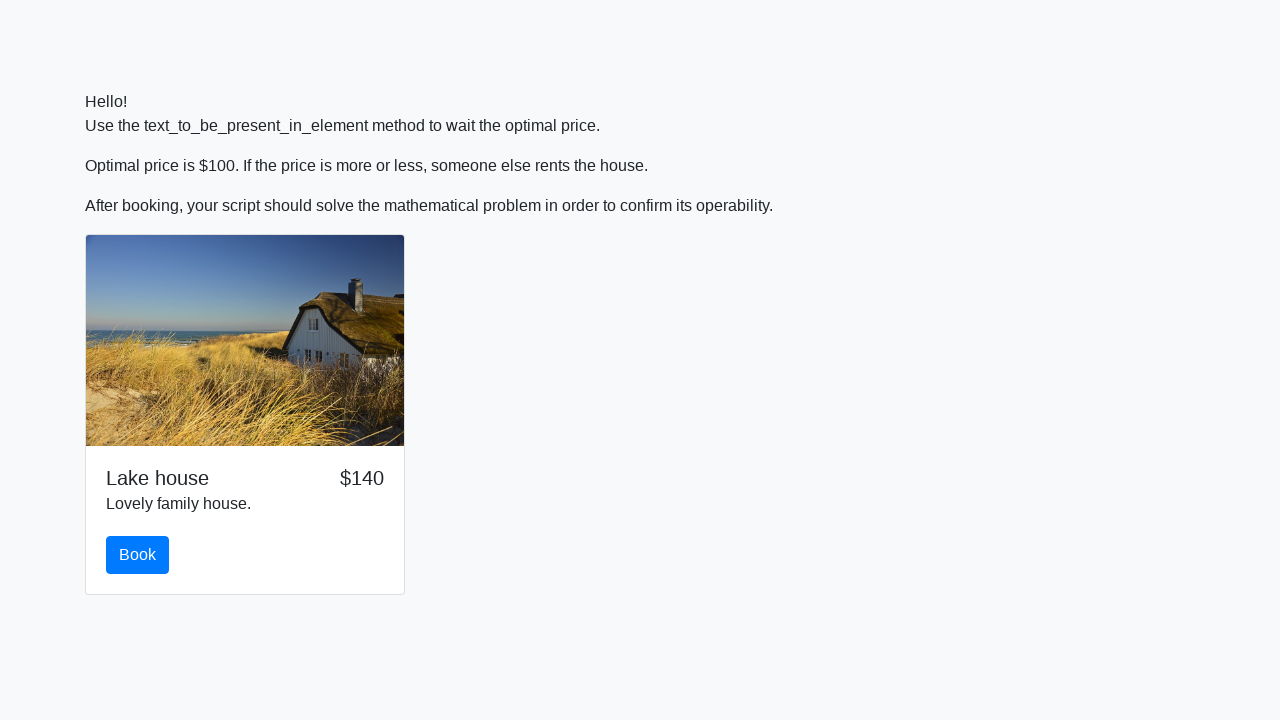